Tests the registration form validation by submitting with an invalid email format and verifying that appropriate error messages are displayed for the email fields.

Starting URL: https://alada.vn/tai-khoan/dang-ky.html

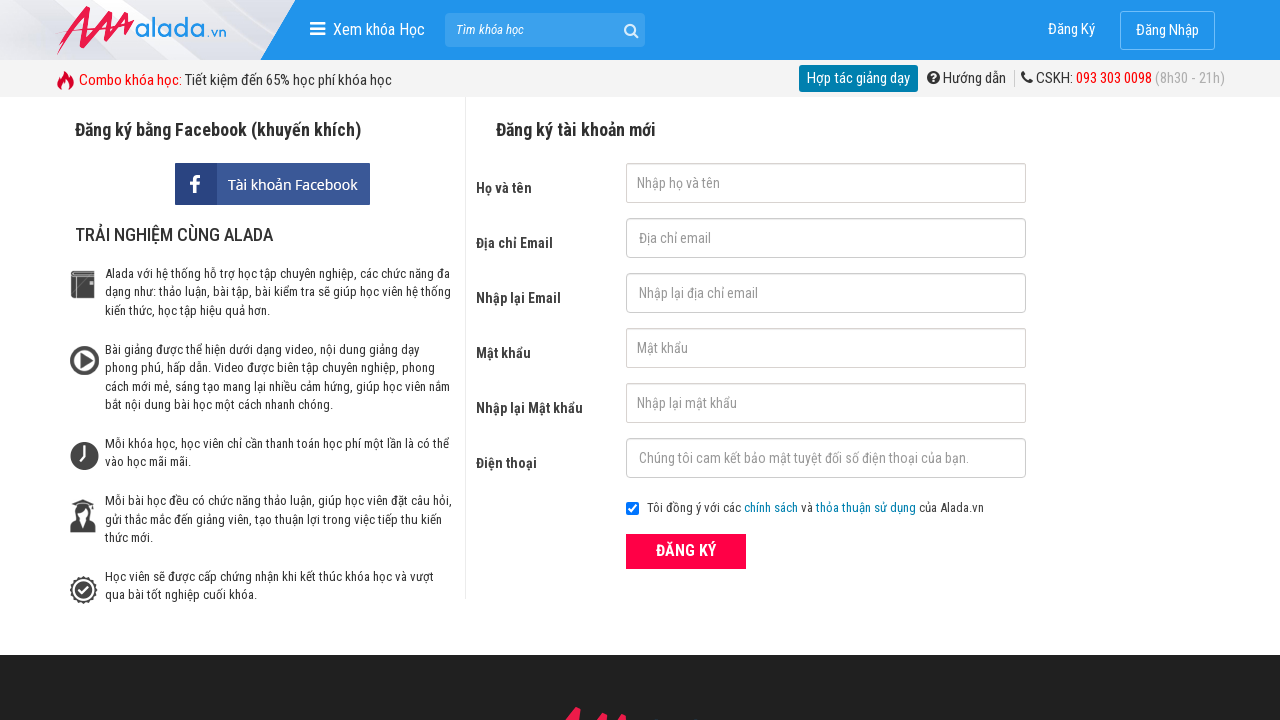

Filled first name field with 'ngoc anh' on input#txtFirstname
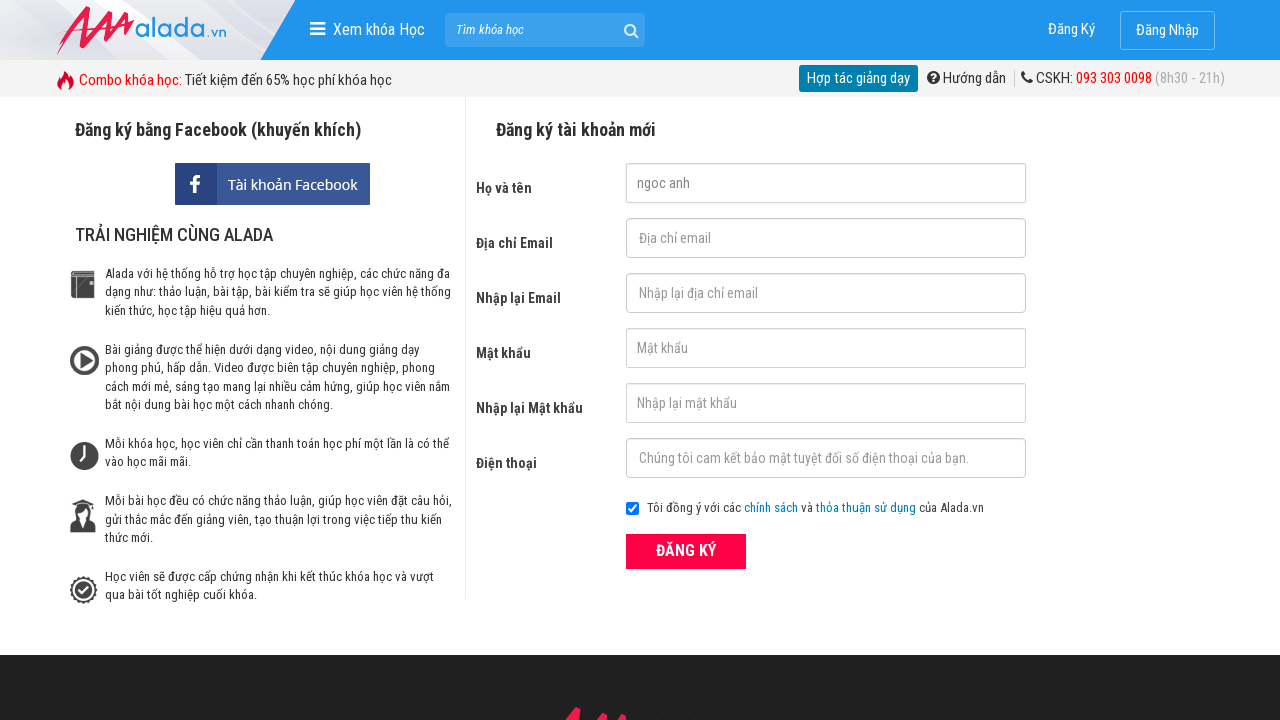

Filled email field with invalid format 'invalidEmail' on input#txtEmail
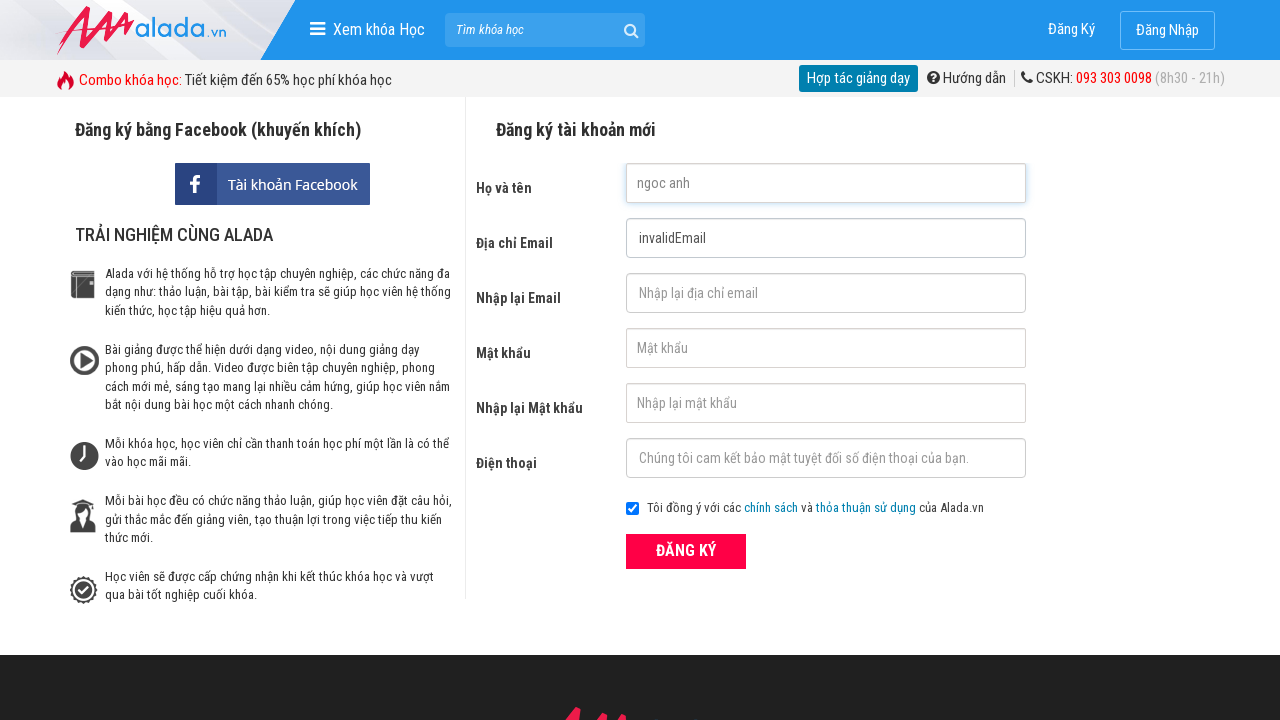

Filled confirm email field with non-matching 'invalidConfirmEmail' on input#txtCEmail
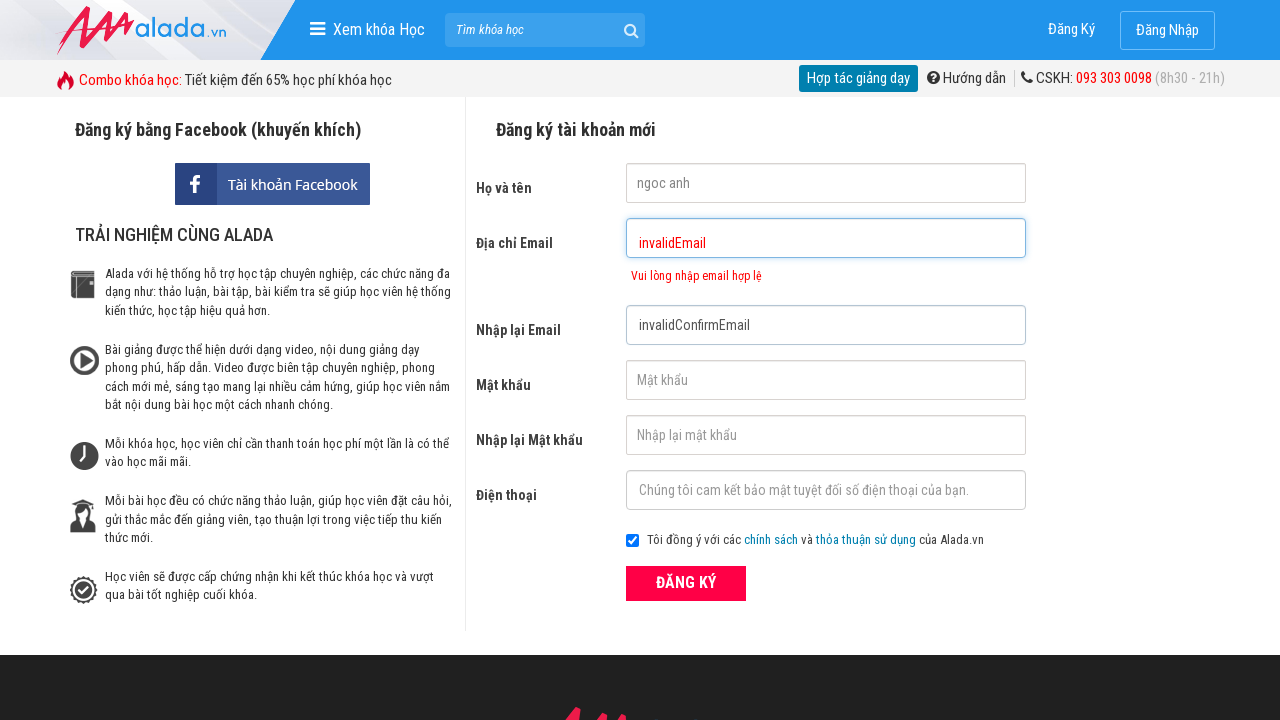

Filled password field with '123456' on input#txtPassword
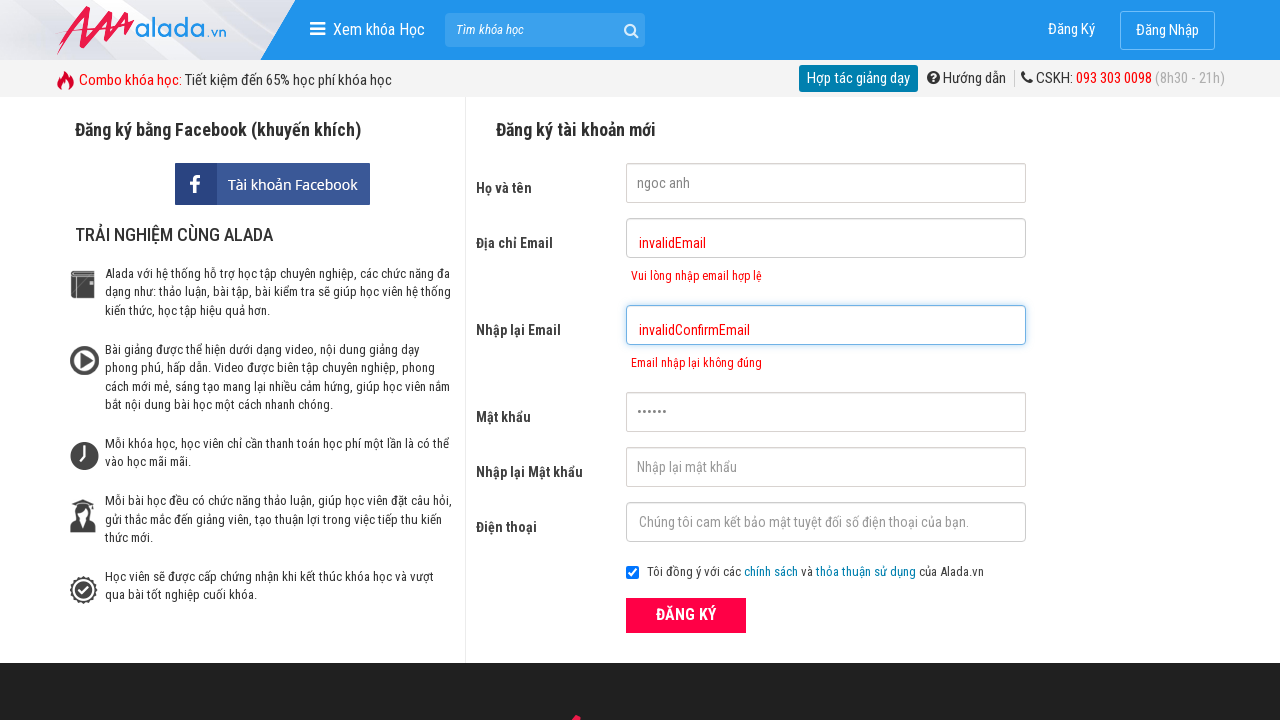

Filled confirm password field with '123456' on input#txtCPassword
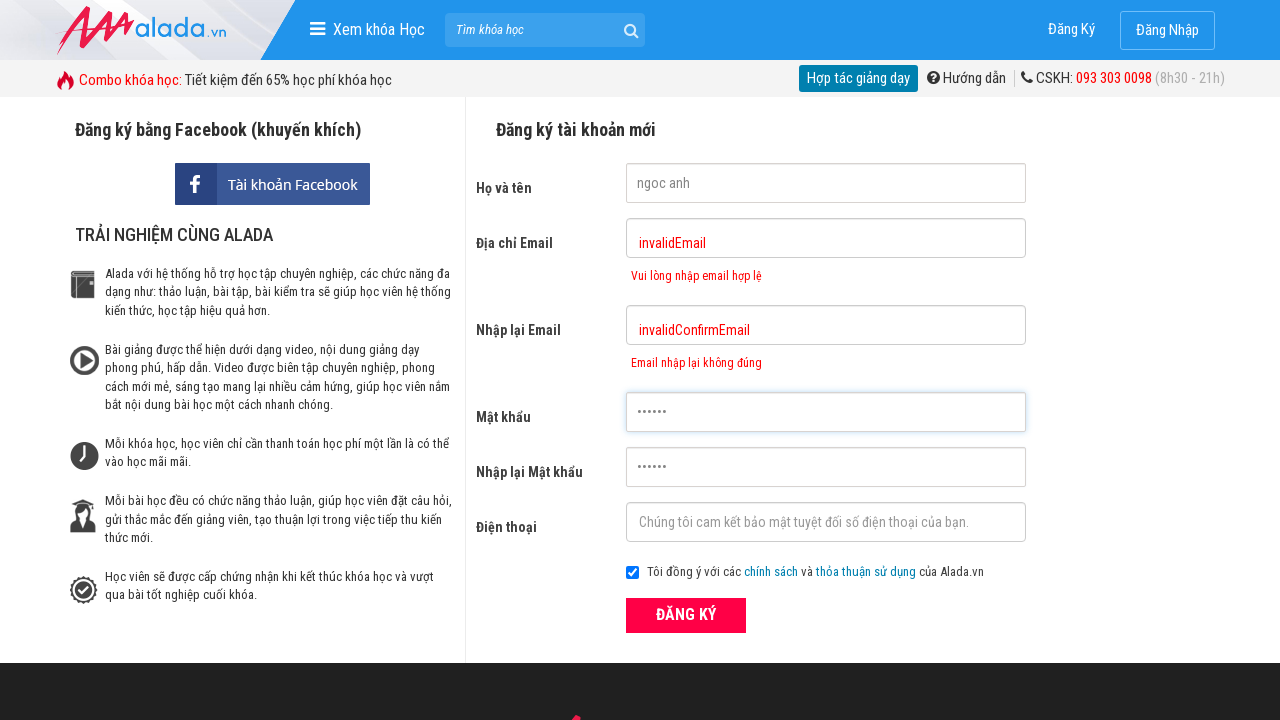

Filled phone number field with '0901123456' on input#txtPhone
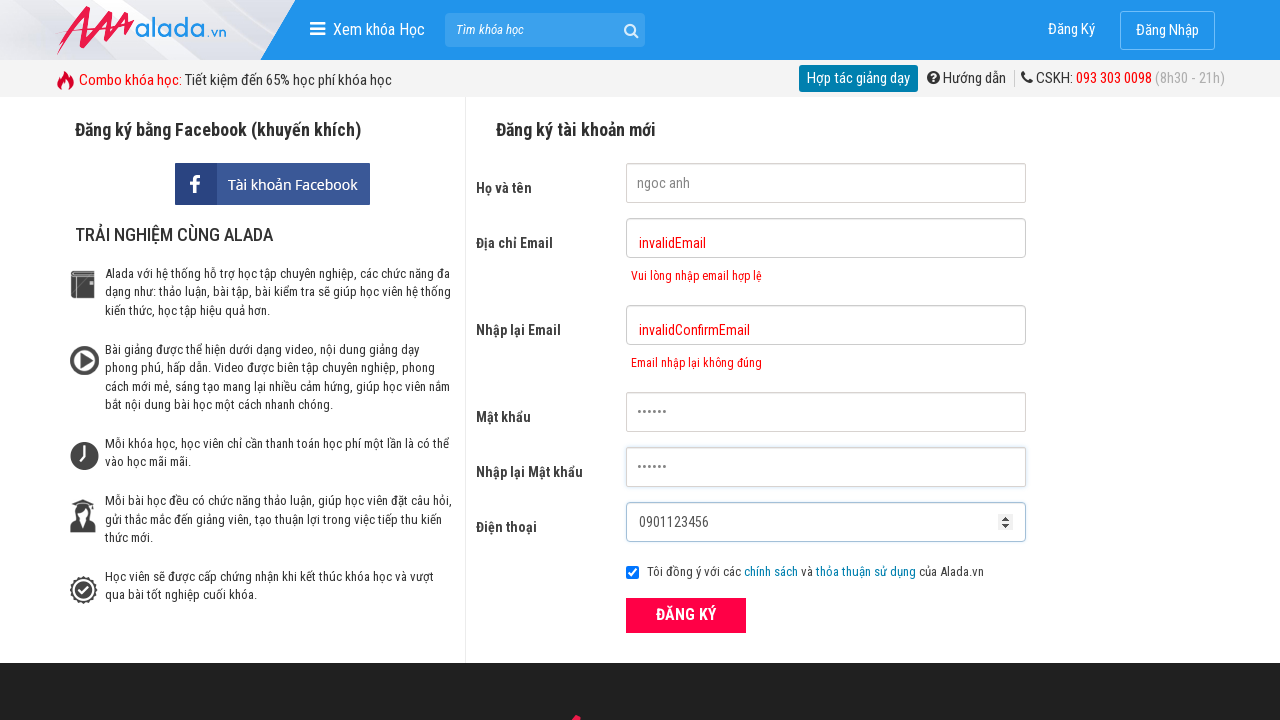

Clicked the agreement checkbox at (632, 573) on input#chkRight
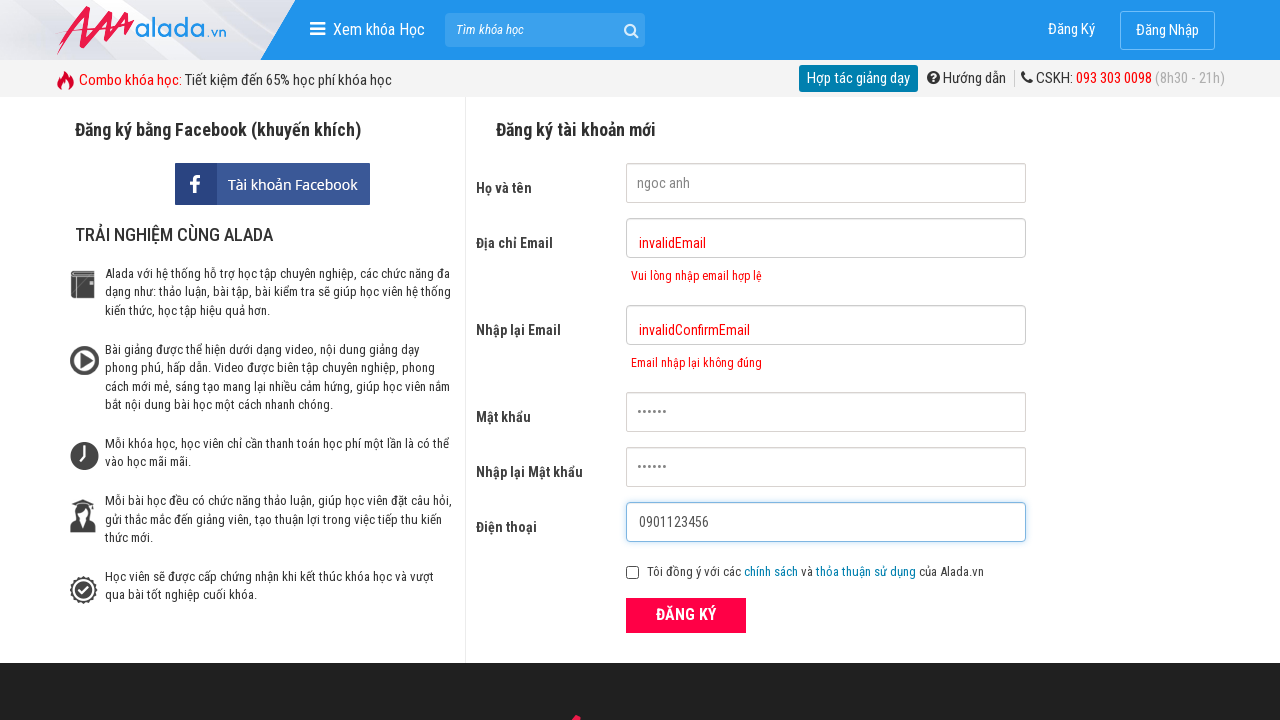

Clicked the submit/register button at (686, 615) on div.field_btn button
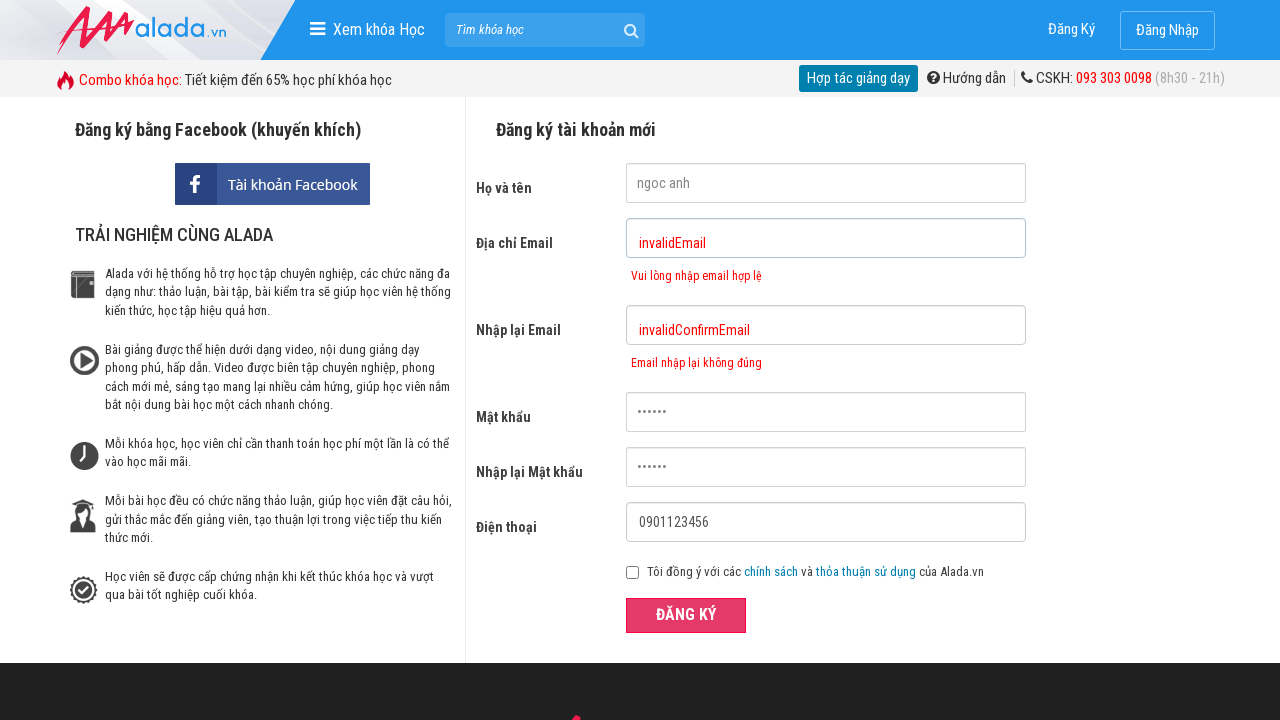

Email validation error message became visible
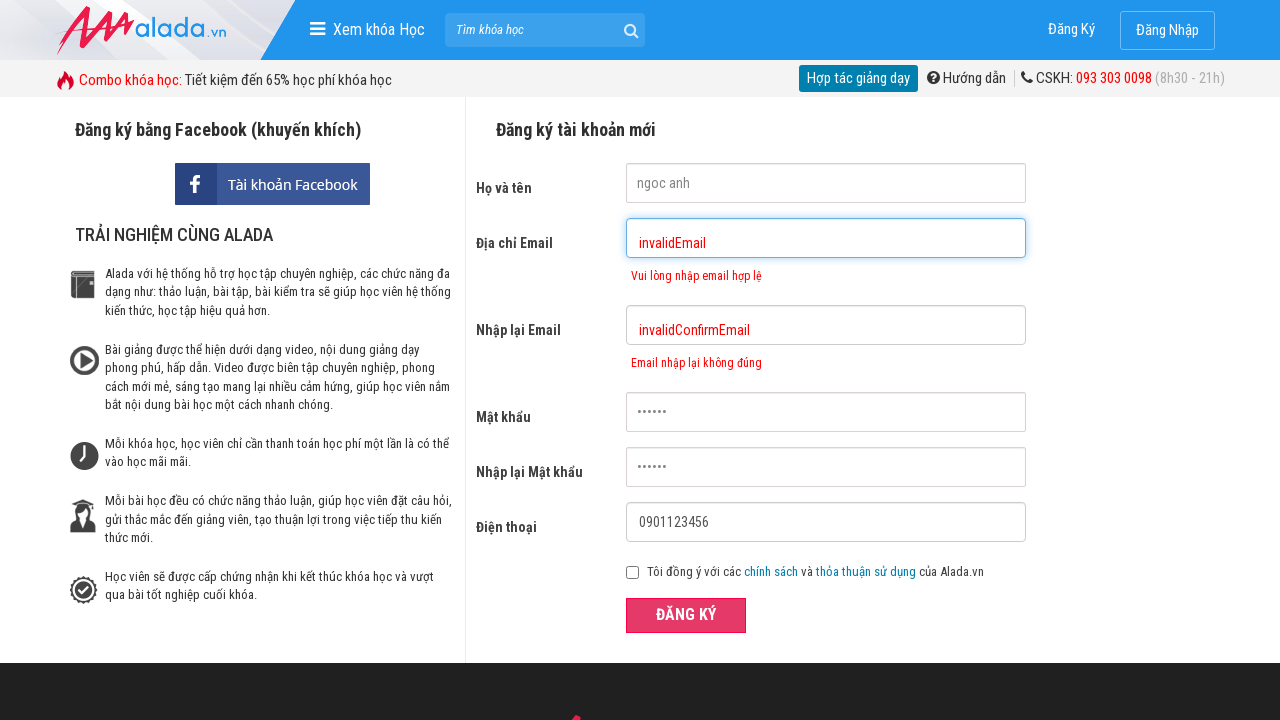

Verified email error message: 'Vui lòng nhập email hợp lệ'
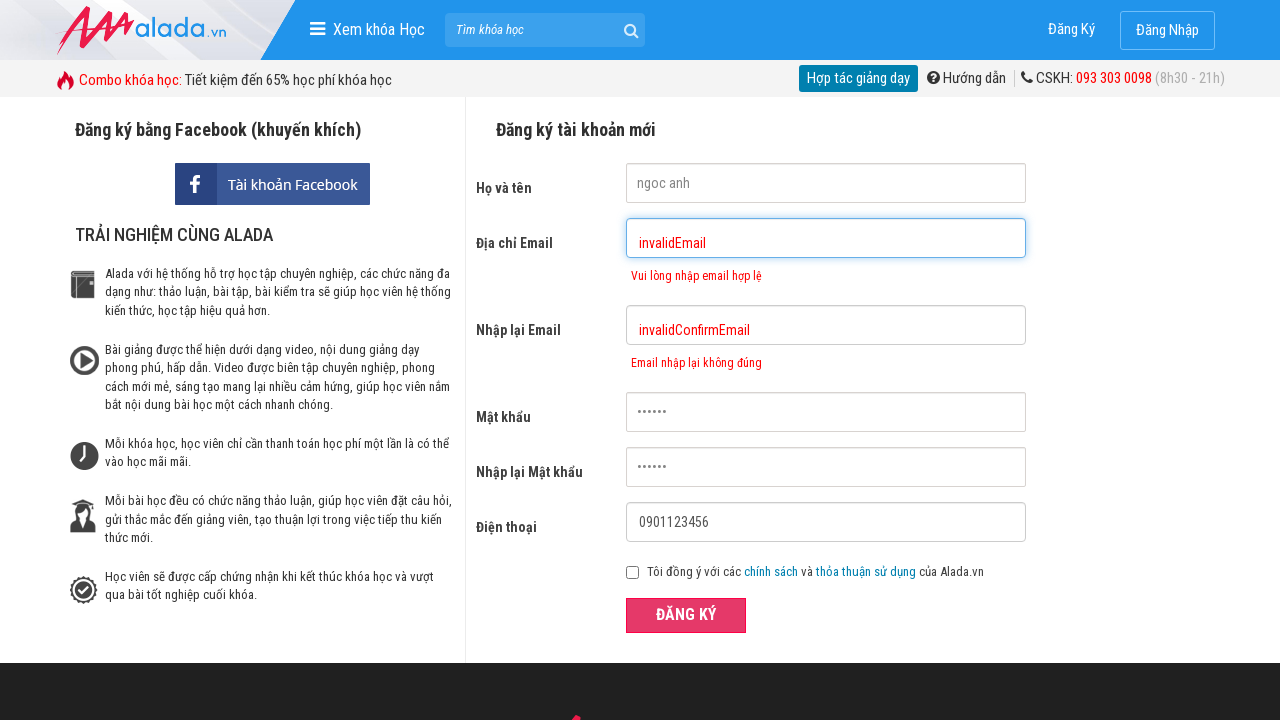

Verified confirm email error message: 'Email nhập lại không đúng'
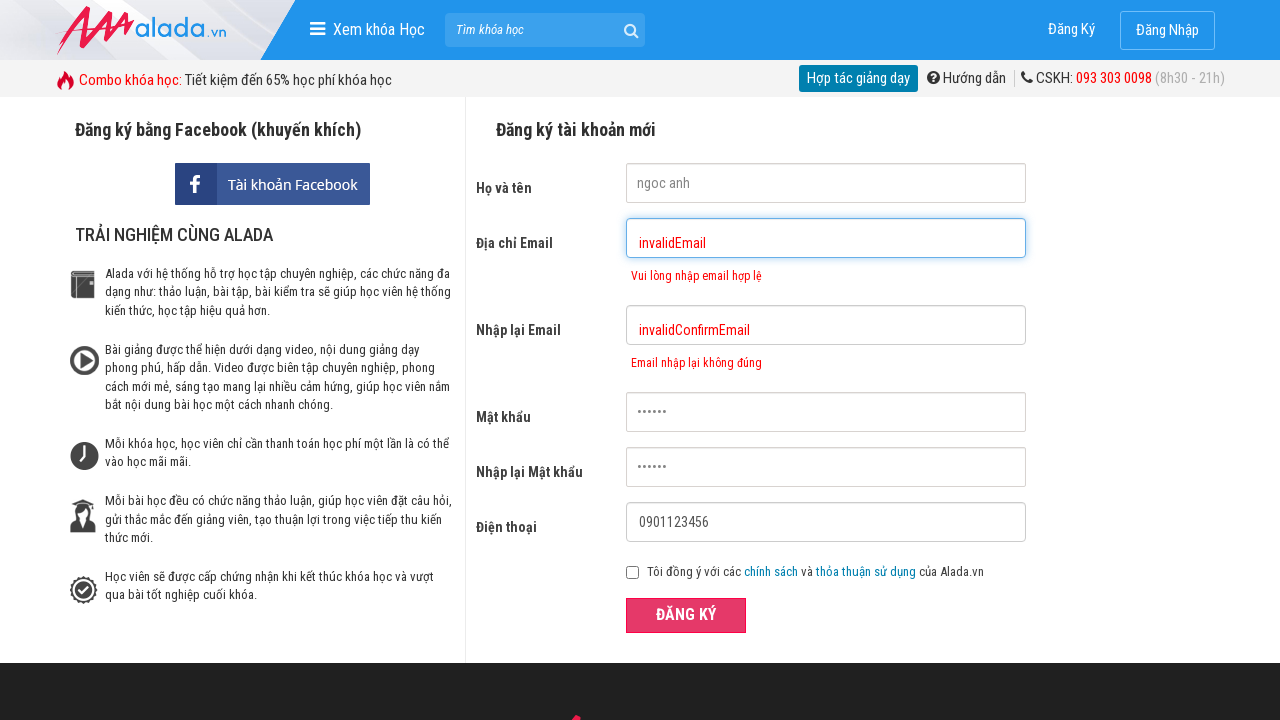

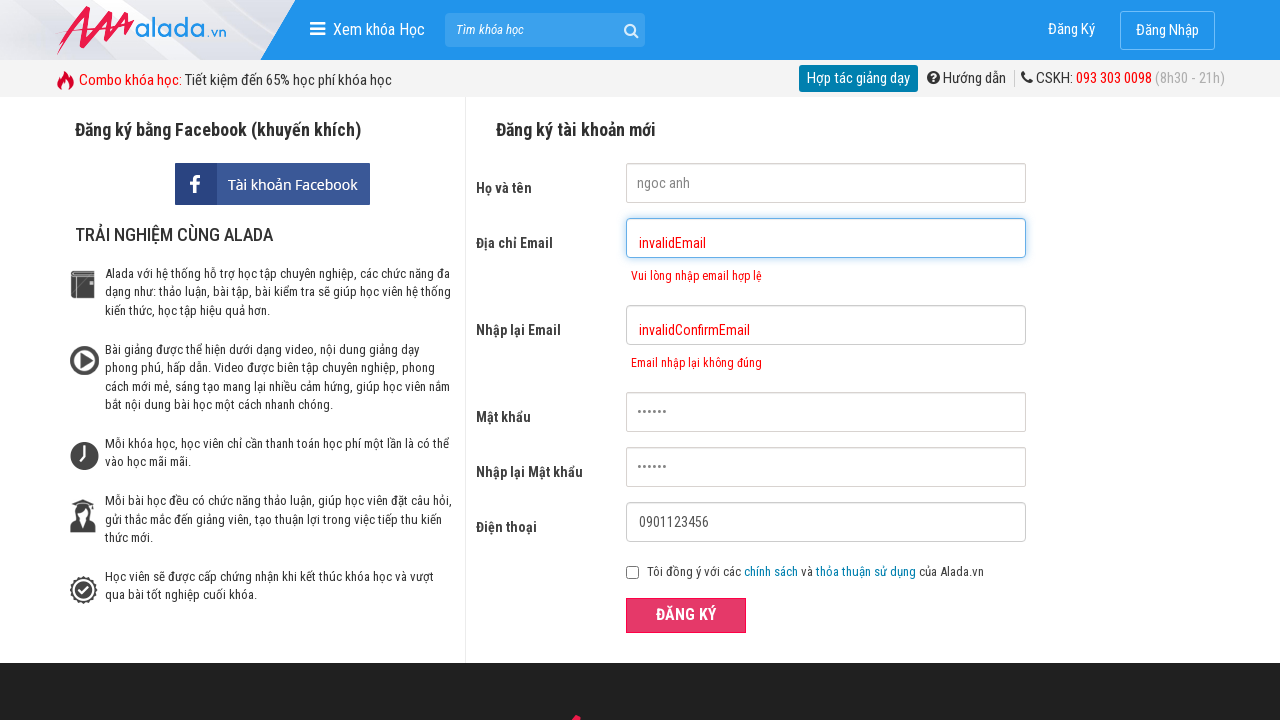